Navigates to a Brazilian news/circuit website, waits for posts to load, randomly selects and clicks on an article link, then scrolls to the bottom of the article page.

Starting URL: https://circuitomt.com.br/

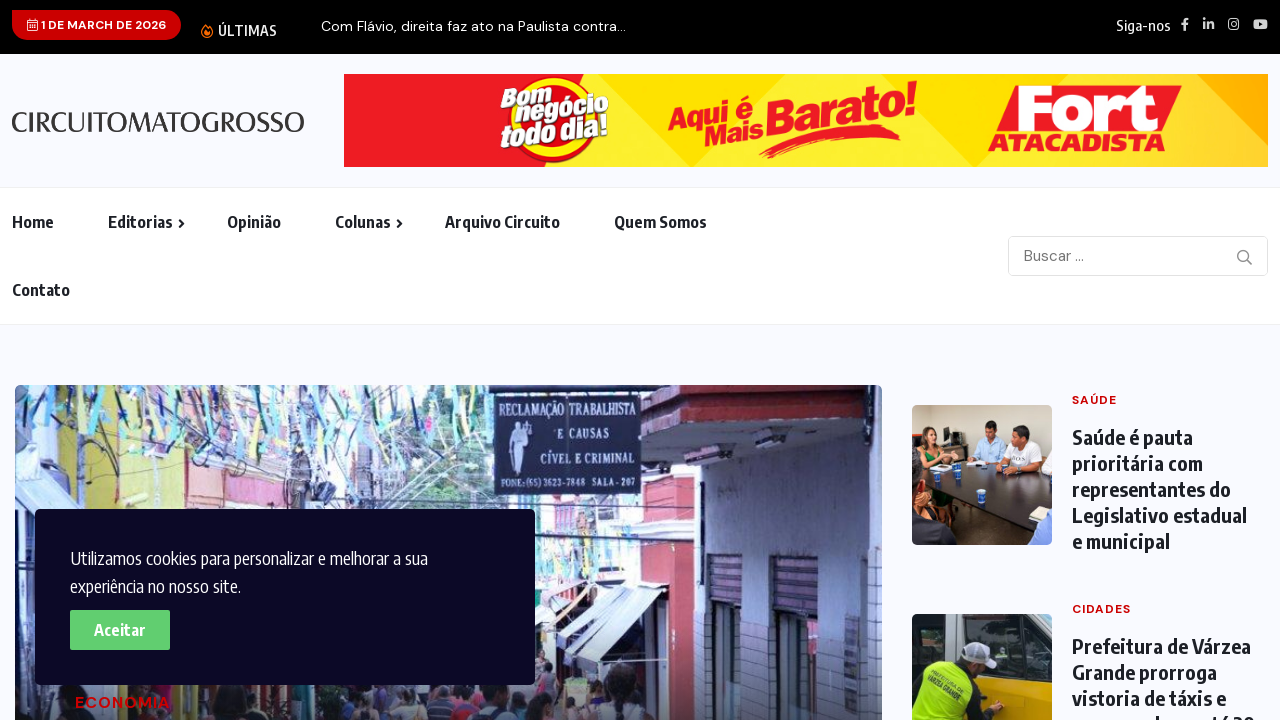

Navigated to https://circuitomt.com.br/
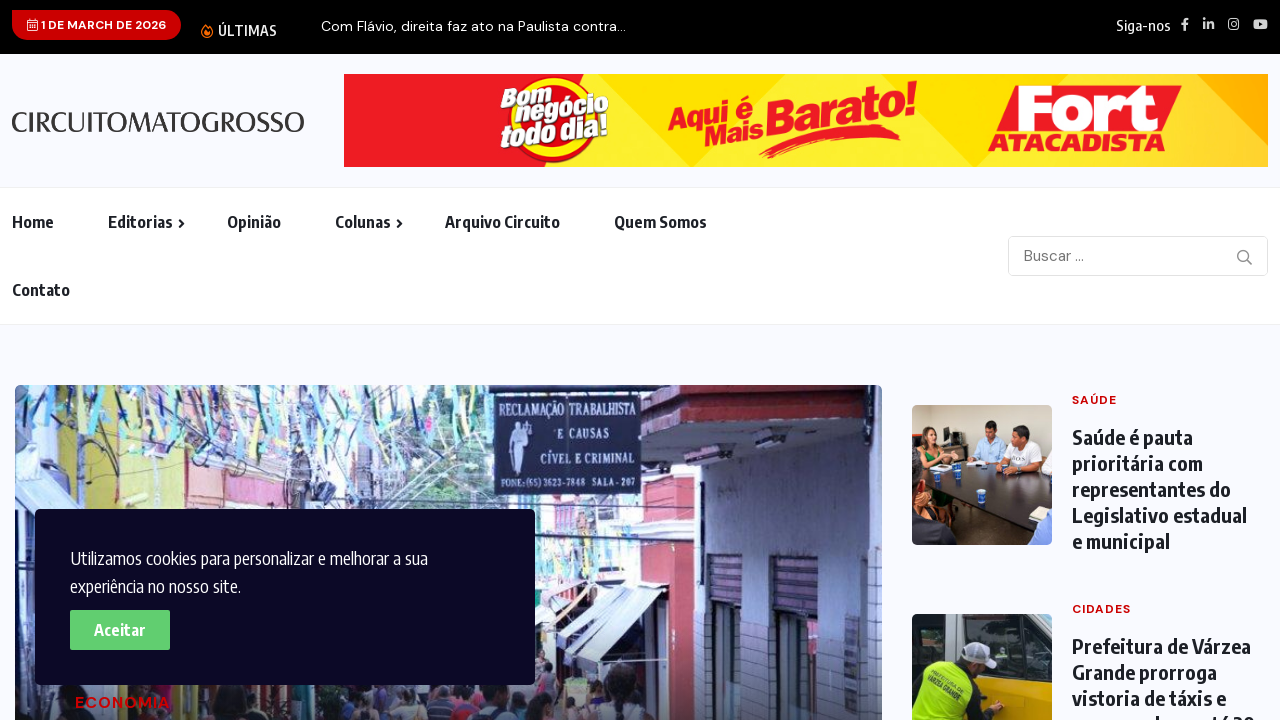

Post titles loaded on the page
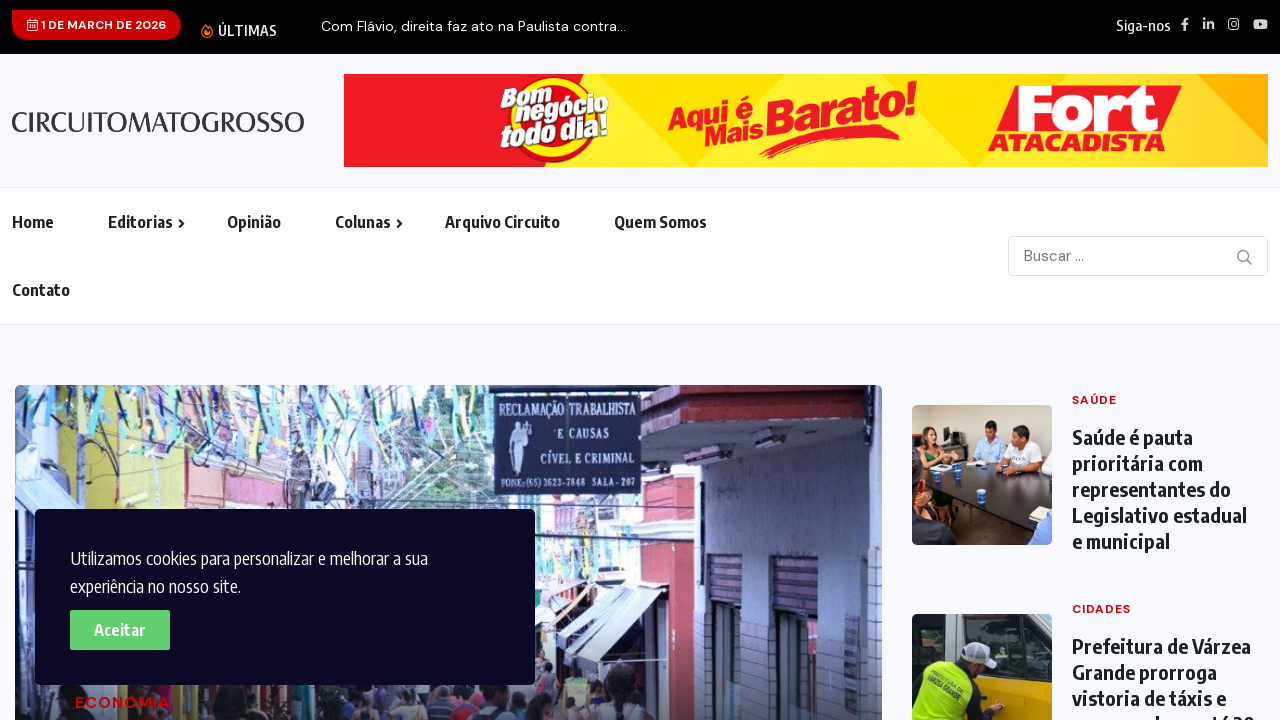

Retrieved all post title elements
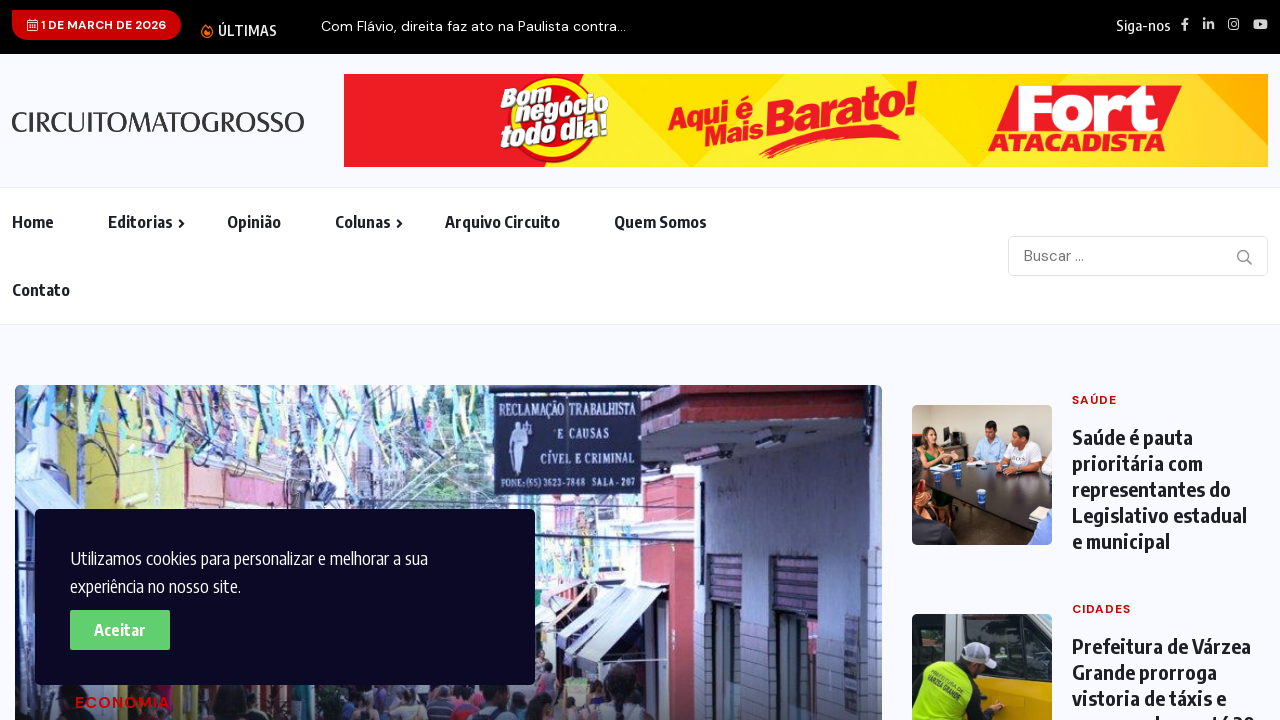

Randomly selected a post from the available articles
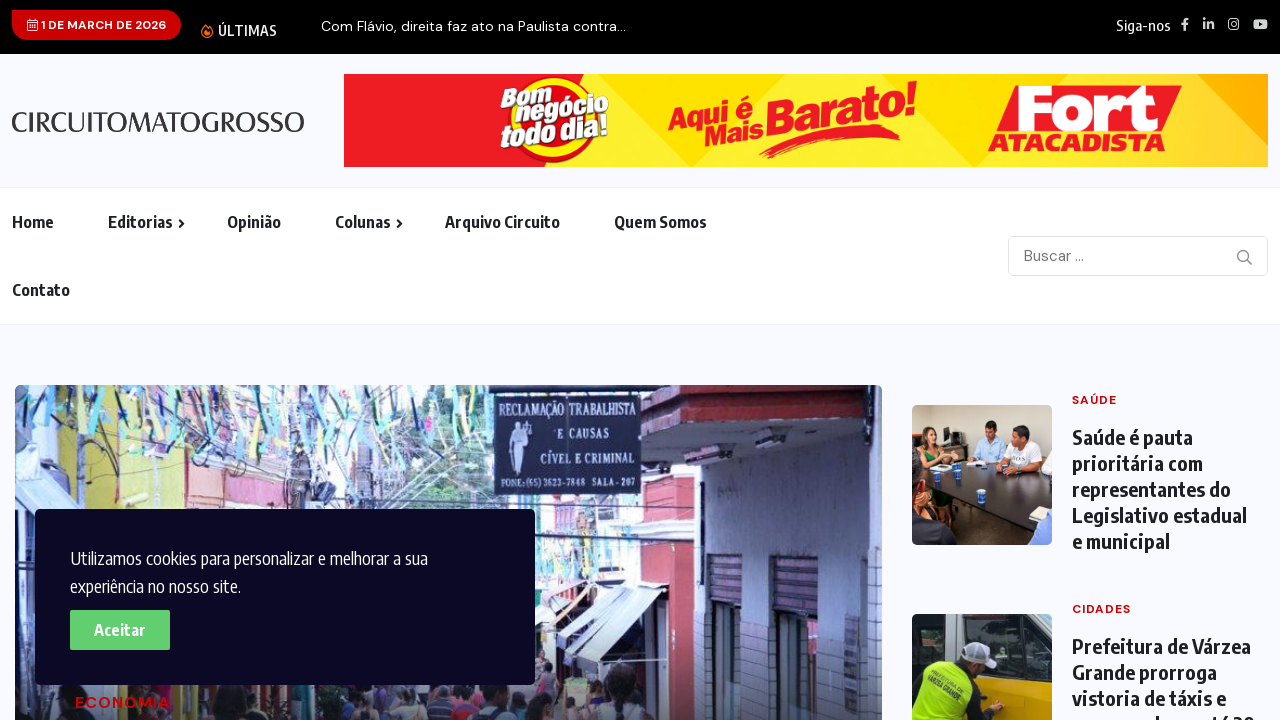

Located the anchor tag within the selected post
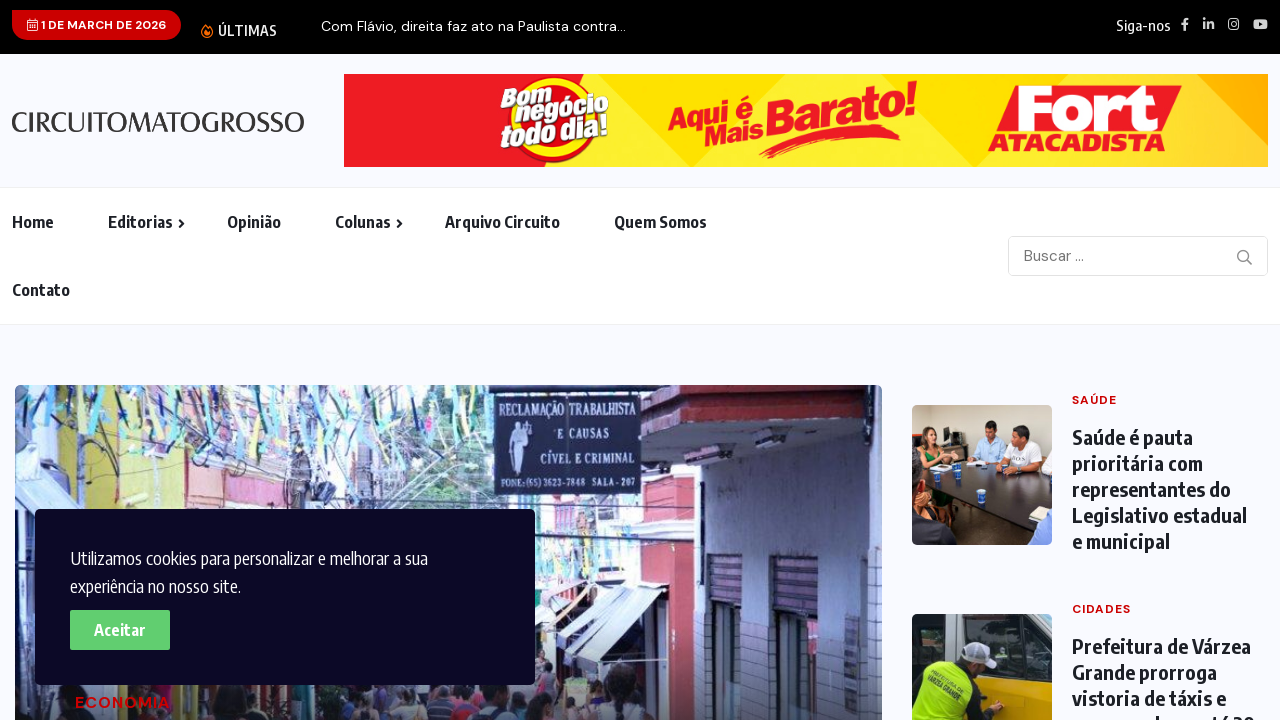

Clicked on the randomly selected article link at (1145, 184) on .pfy-post-title >> nth=45 >> a >> nth=0
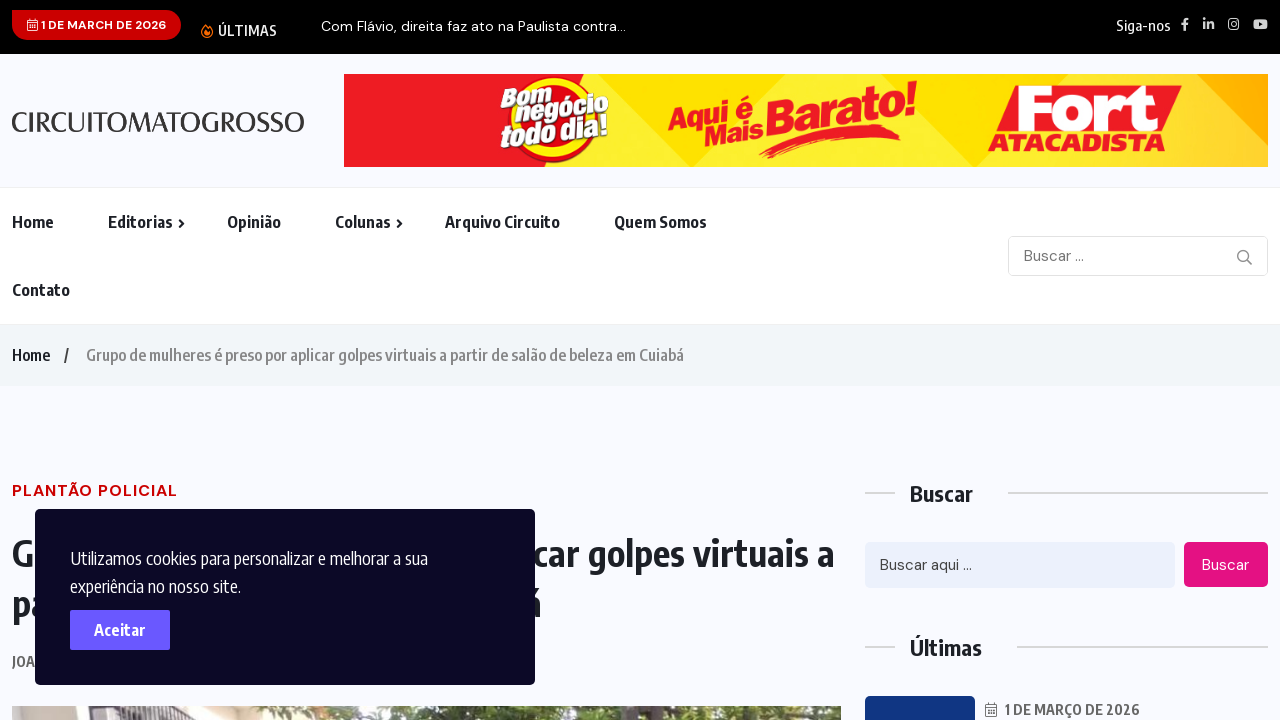

Article page fully loaded with all network requests completed
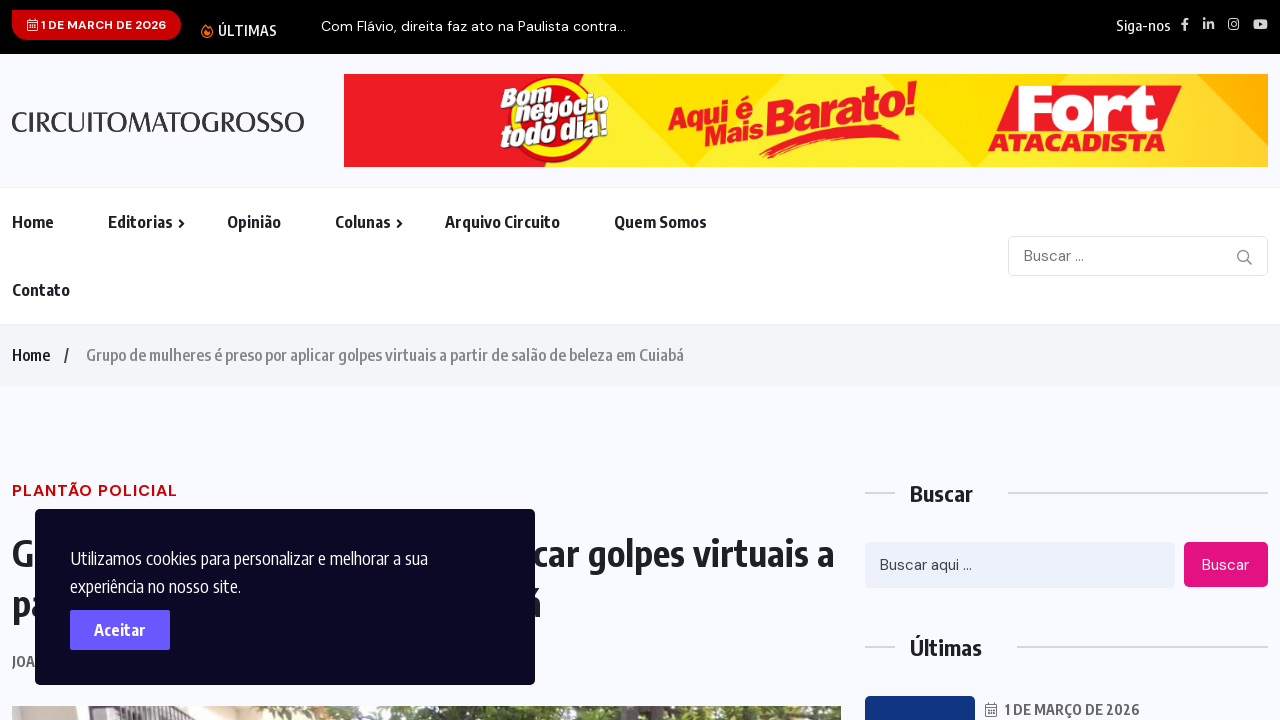

Scrolled to the bottom of the article page
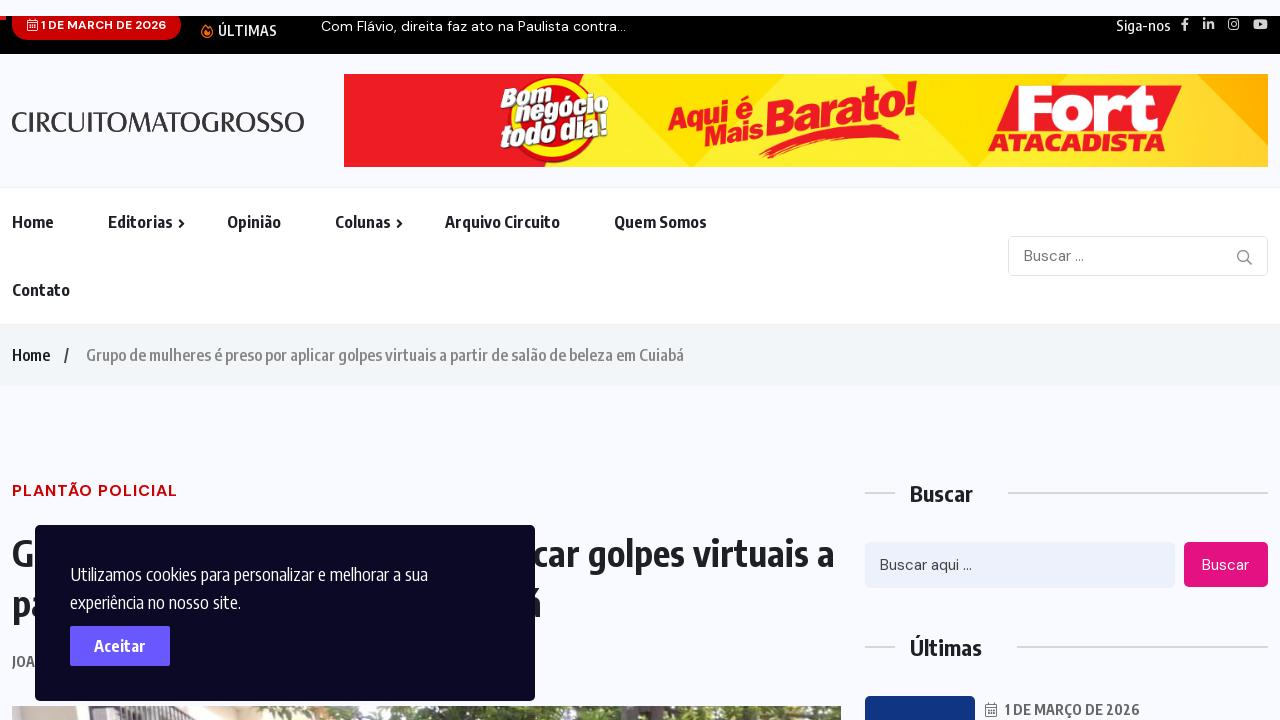

Waited for content to render after scrolling
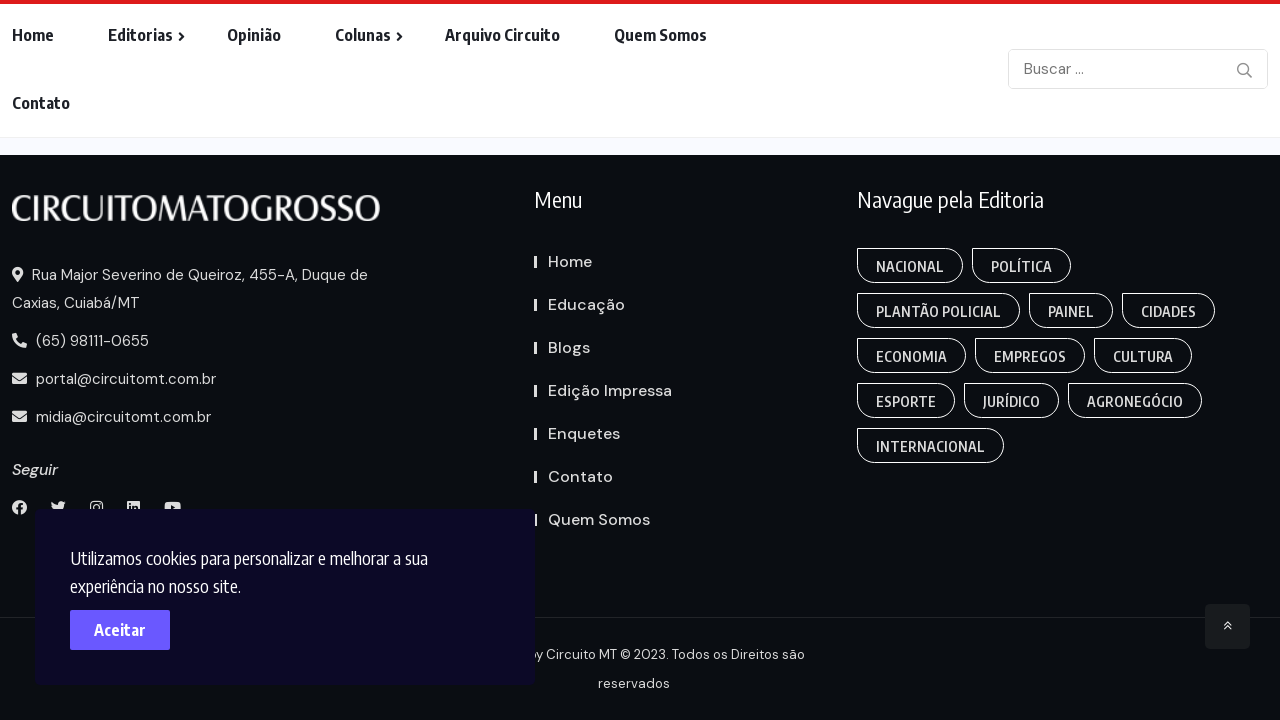

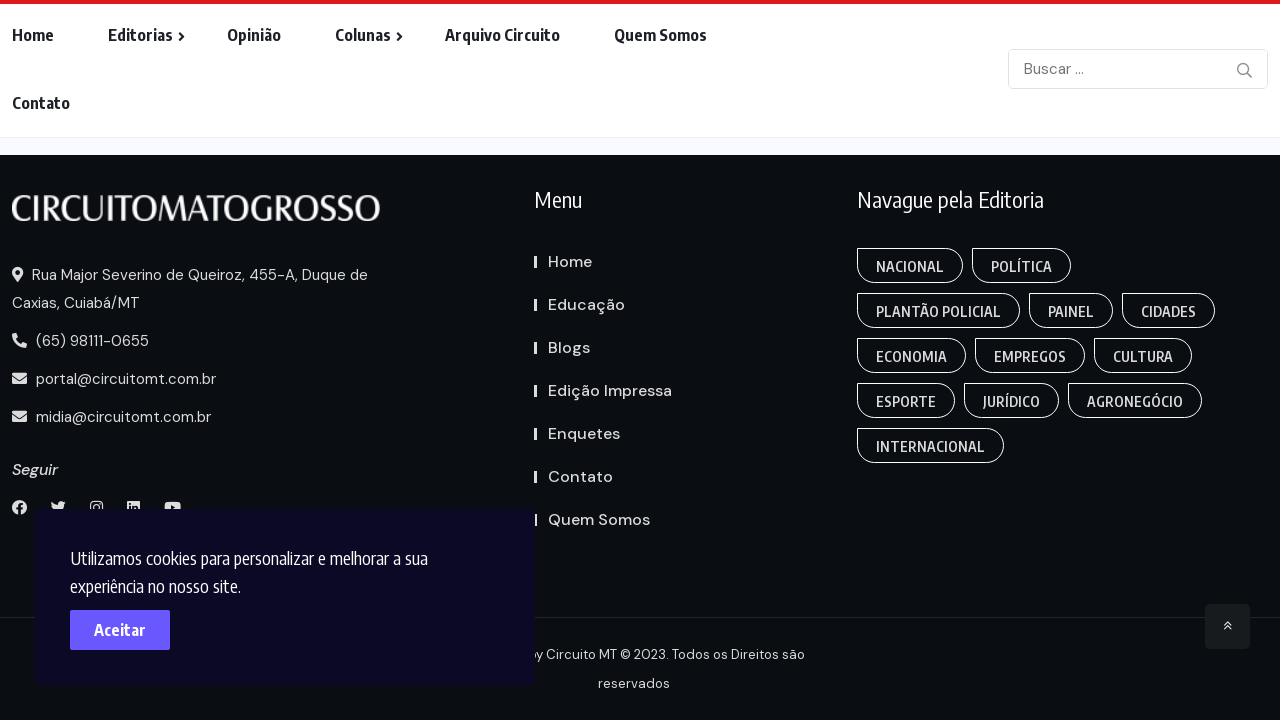